Navigates to Plarium's Russian homepage and verifies the page title

Starting URL: https://plarium.com/ru/

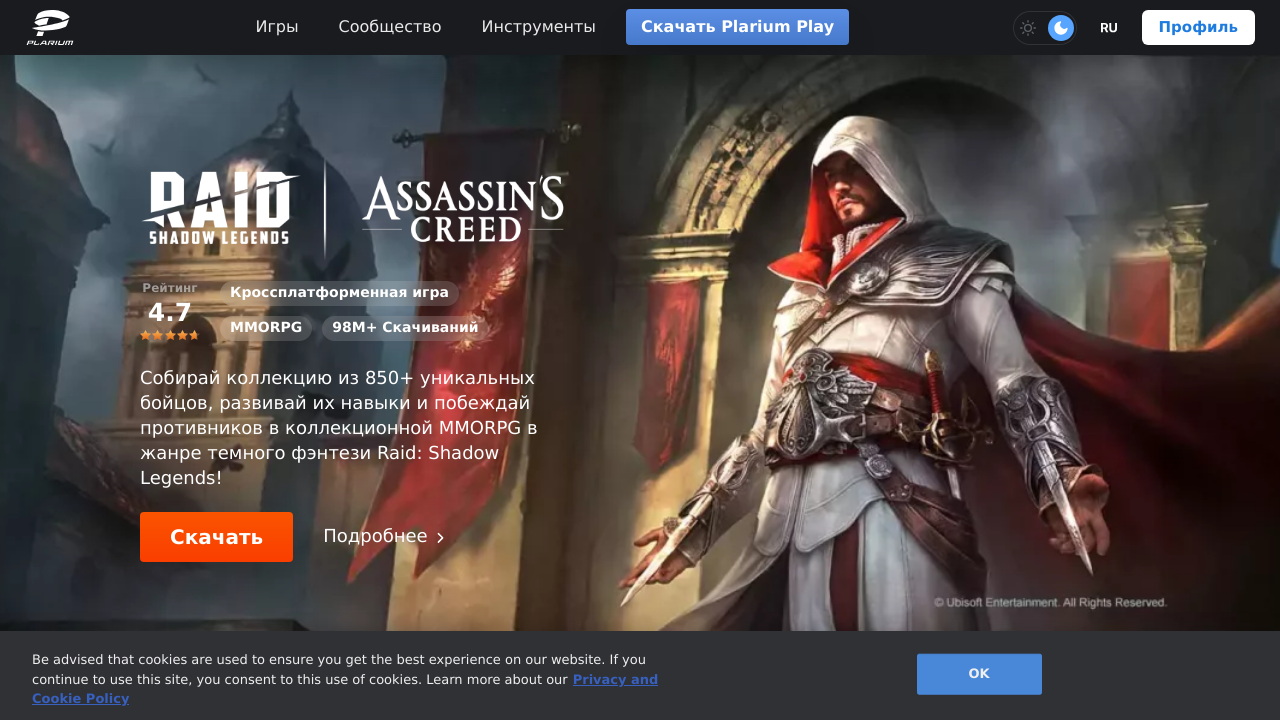

Navigated to Plarium's Russian homepage
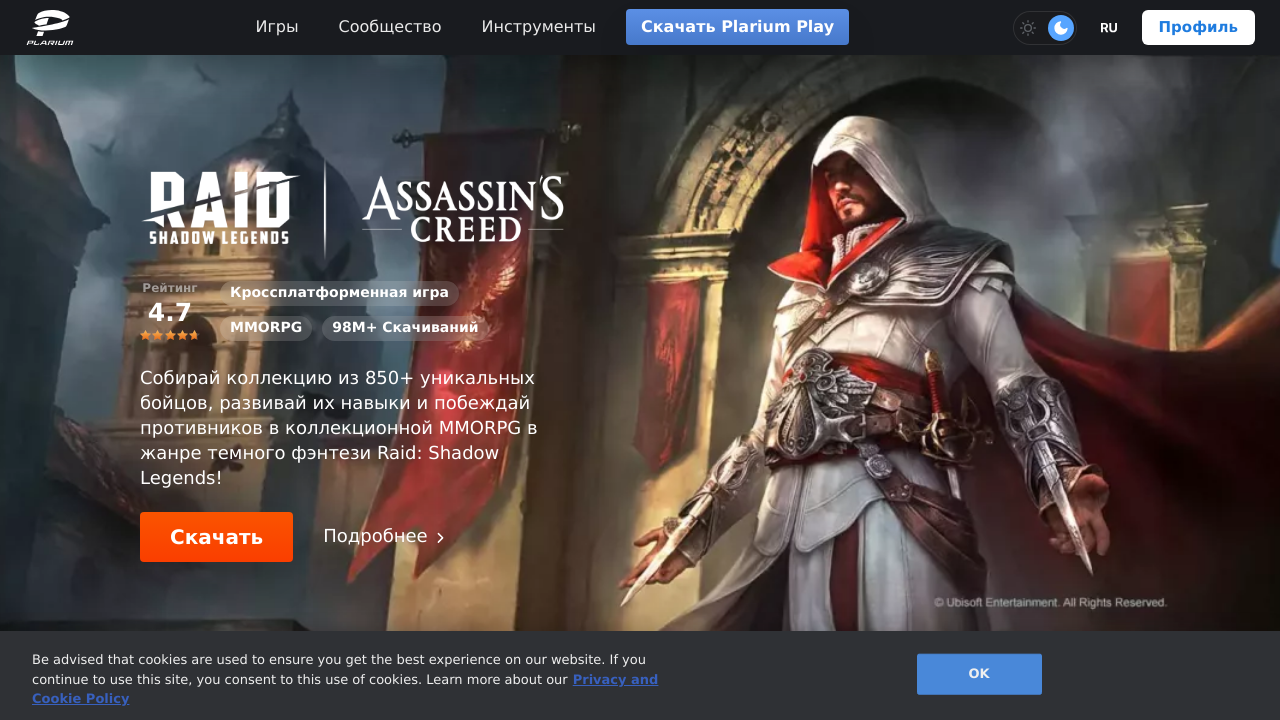

Verified page title matches expected value
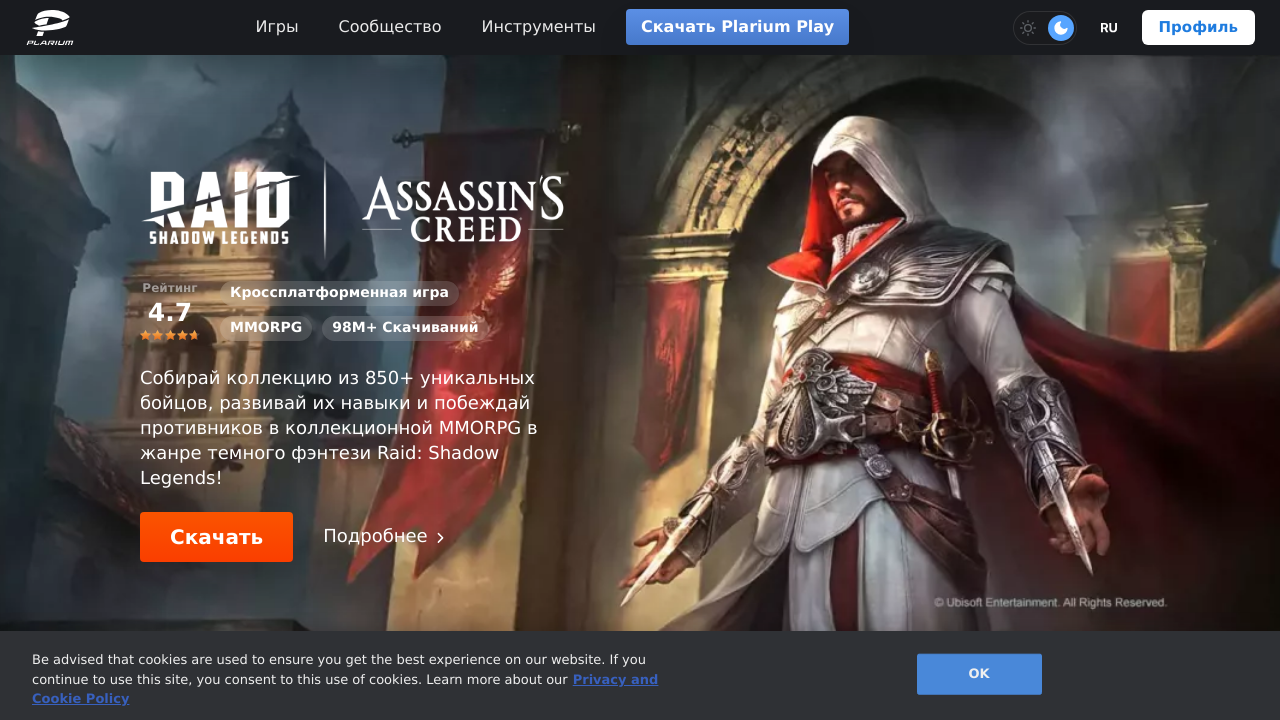

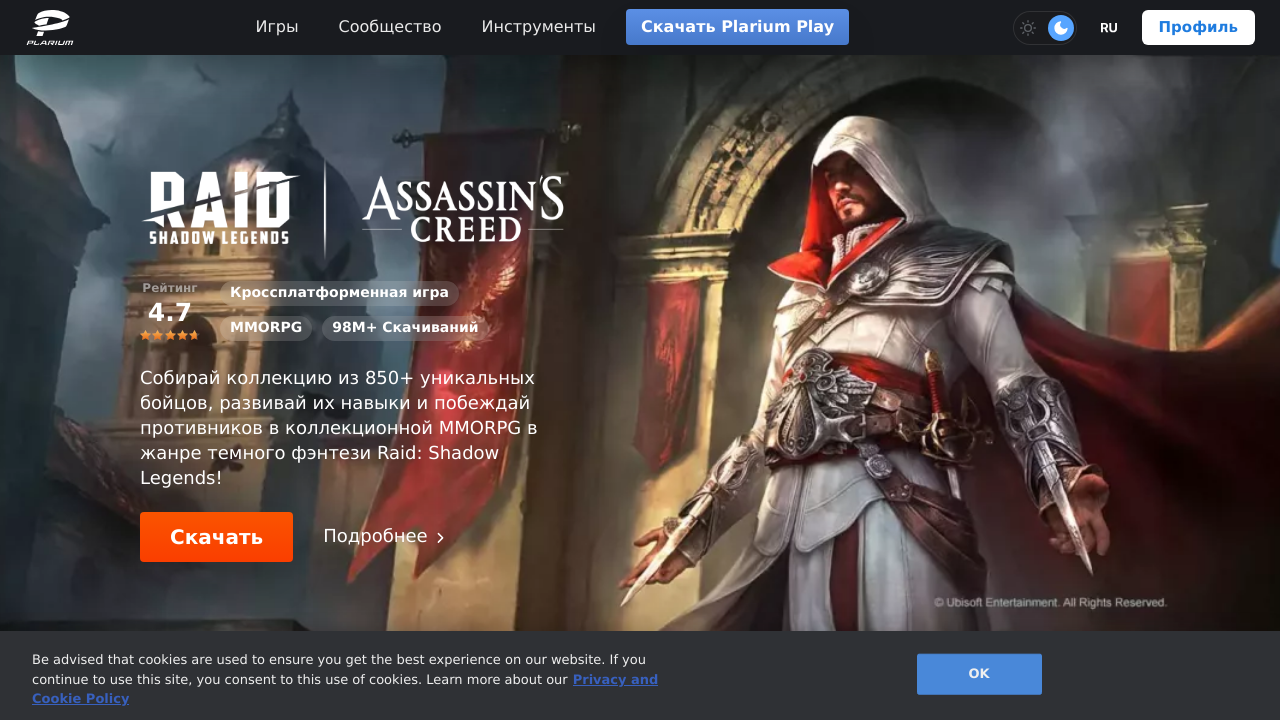